Clicks the remove button to remove the checkbox from the page

Starting URL: http://the-internet.herokuapp.com/dynamic_controls

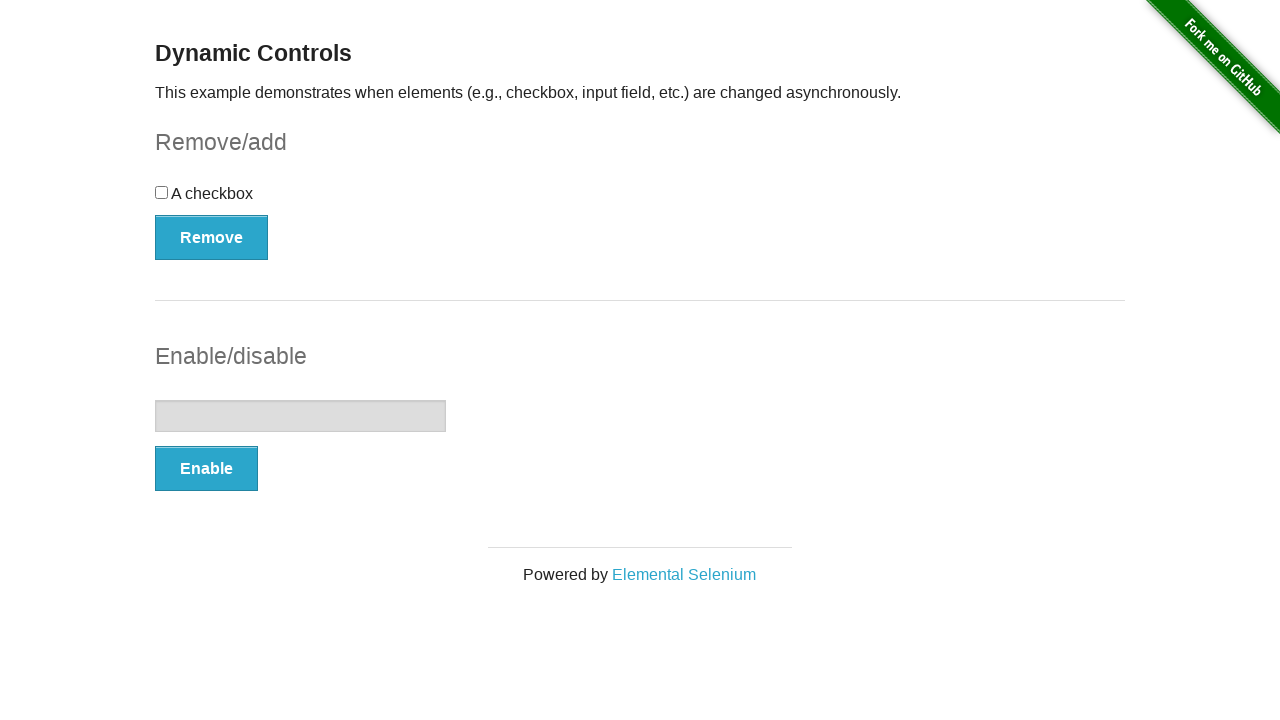

Navigated to Dynamic Controls page
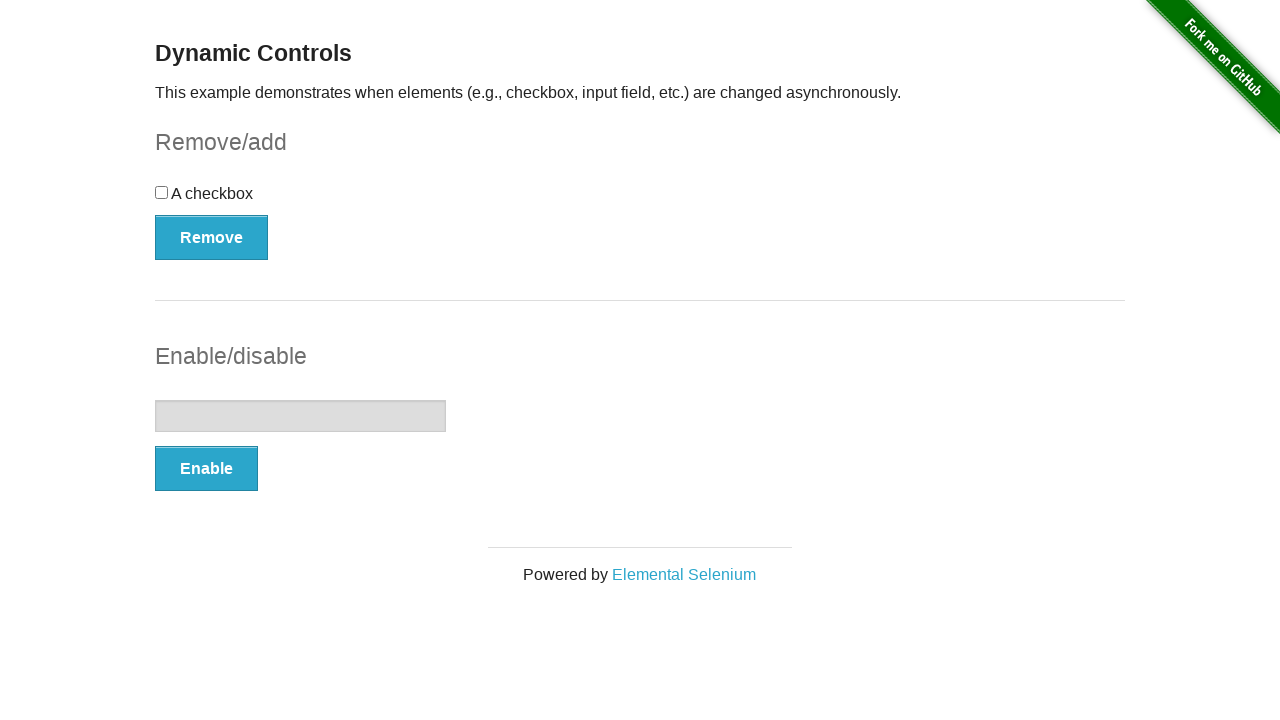

Clicked the remove button to remove the checkbox at (212, 237) on #checkbox-example > button
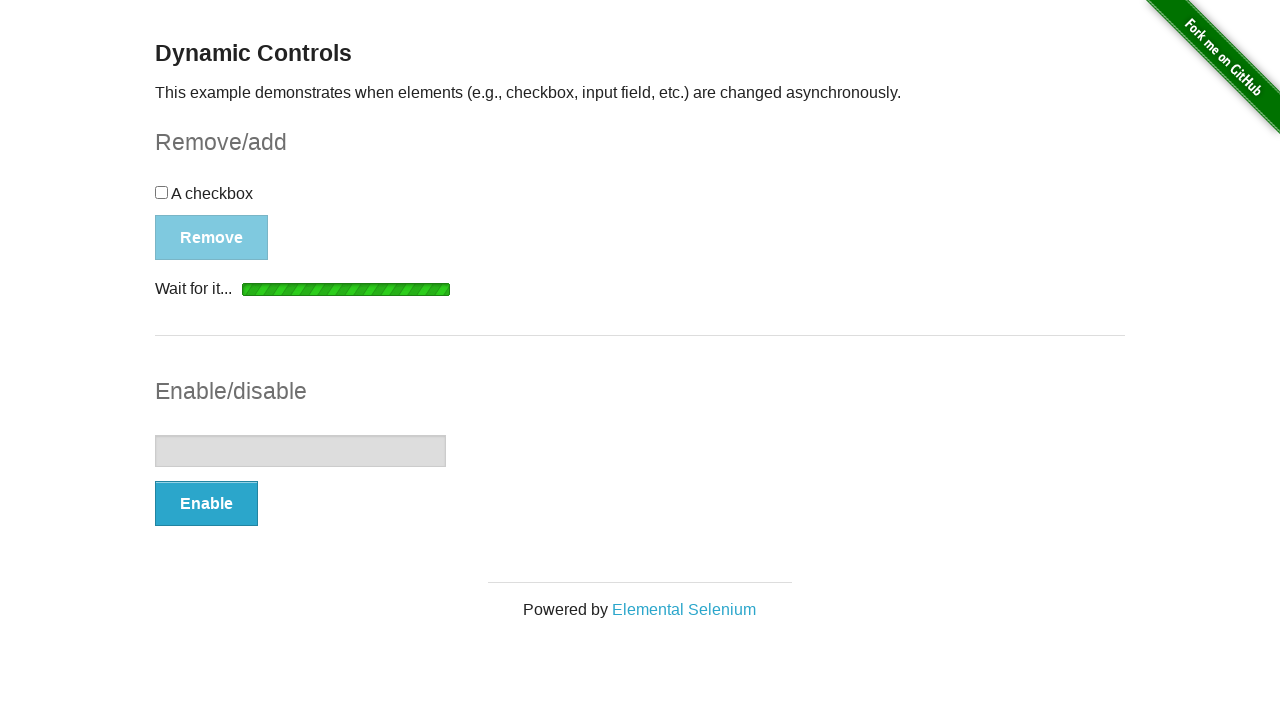

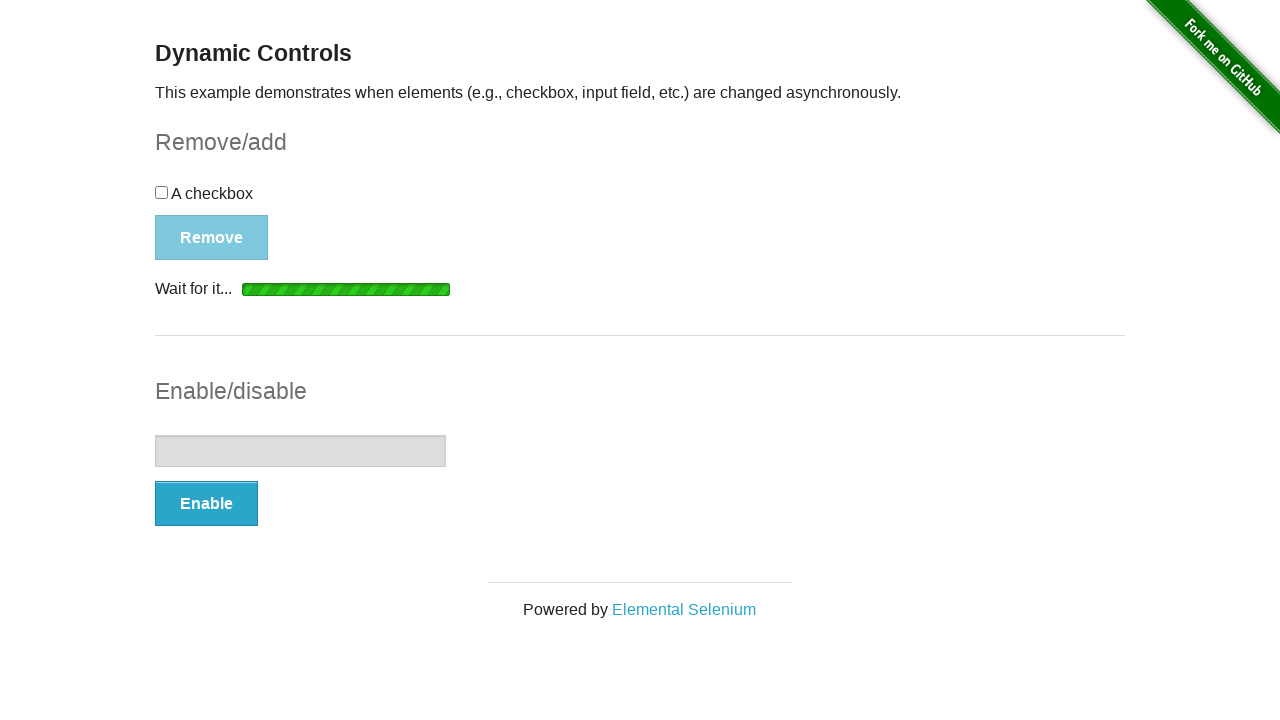